Tests browser window handling on DemoQA by clicking the new tab button, switching to the new tab, closing it, and returning to the original window.

Starting URL: https://demoqa.com/

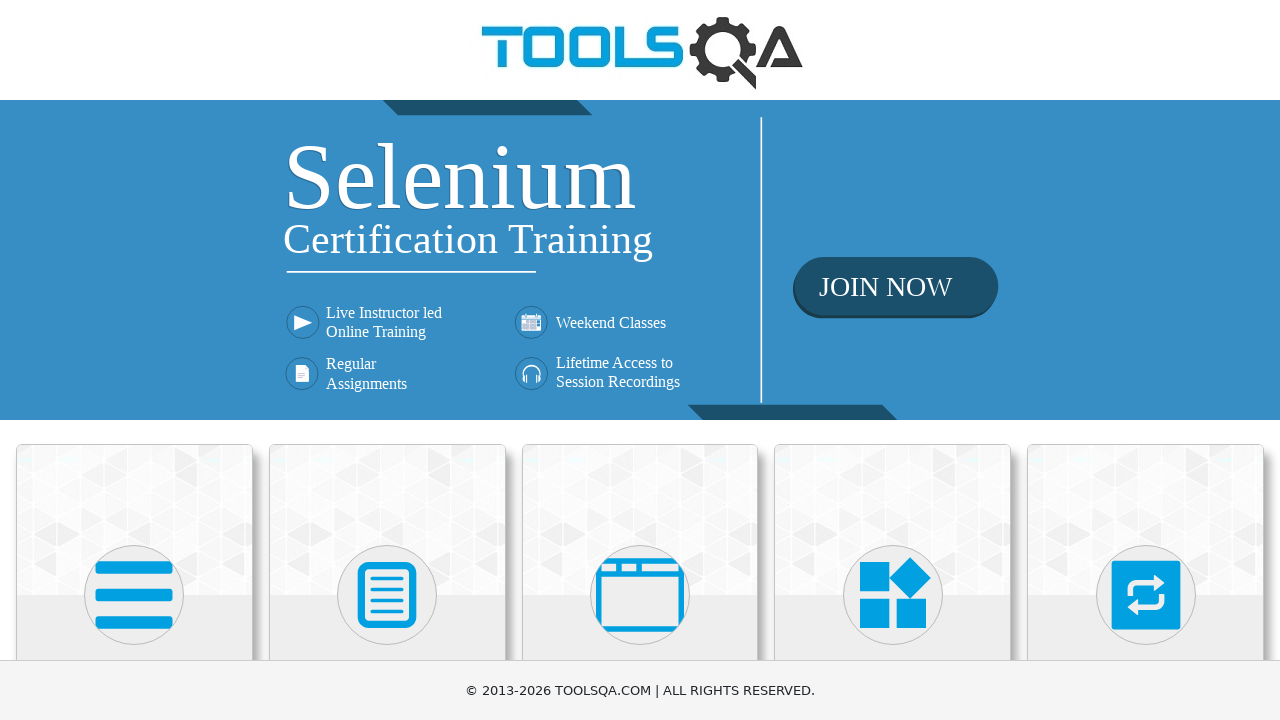

Clicked on 'Alerts, Frame & Windows' menu at (640, 360) on xpath=//h5[text()='Alerts, Frame & Windows']
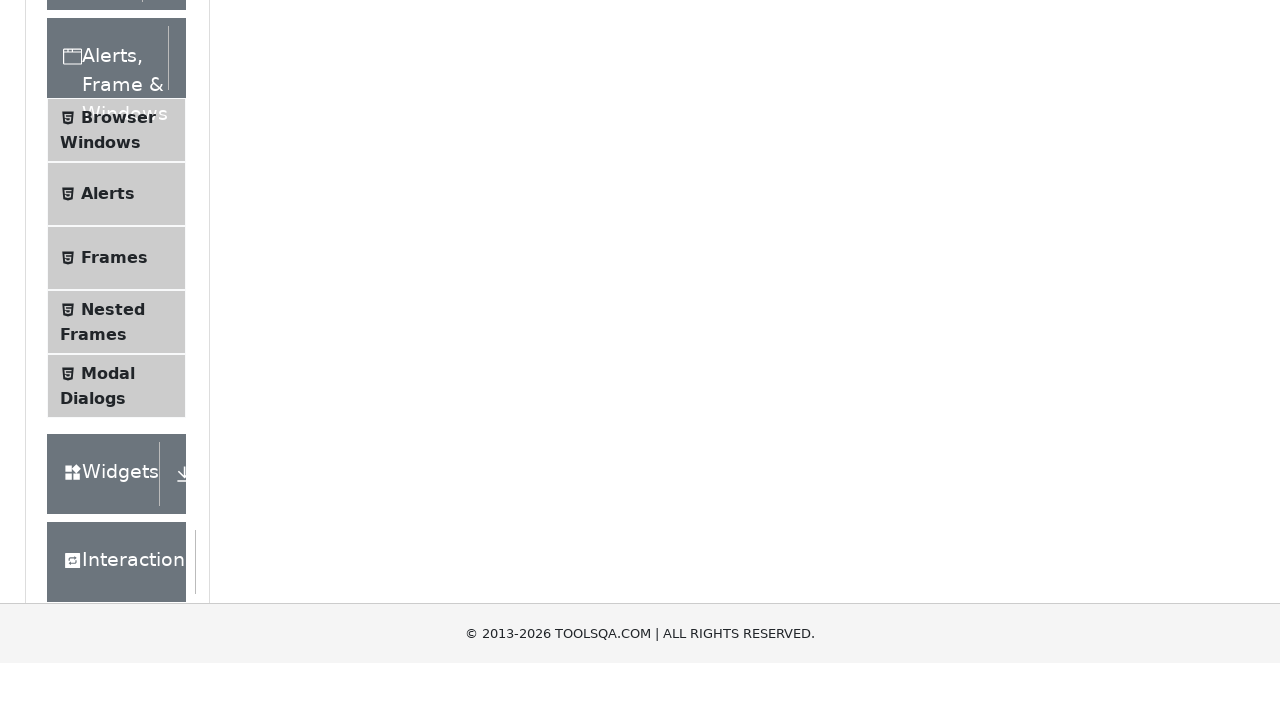

Clicked on 'Browser Windows' submenu at (118, 424) on xpath=//span[text()='Browser Windows']
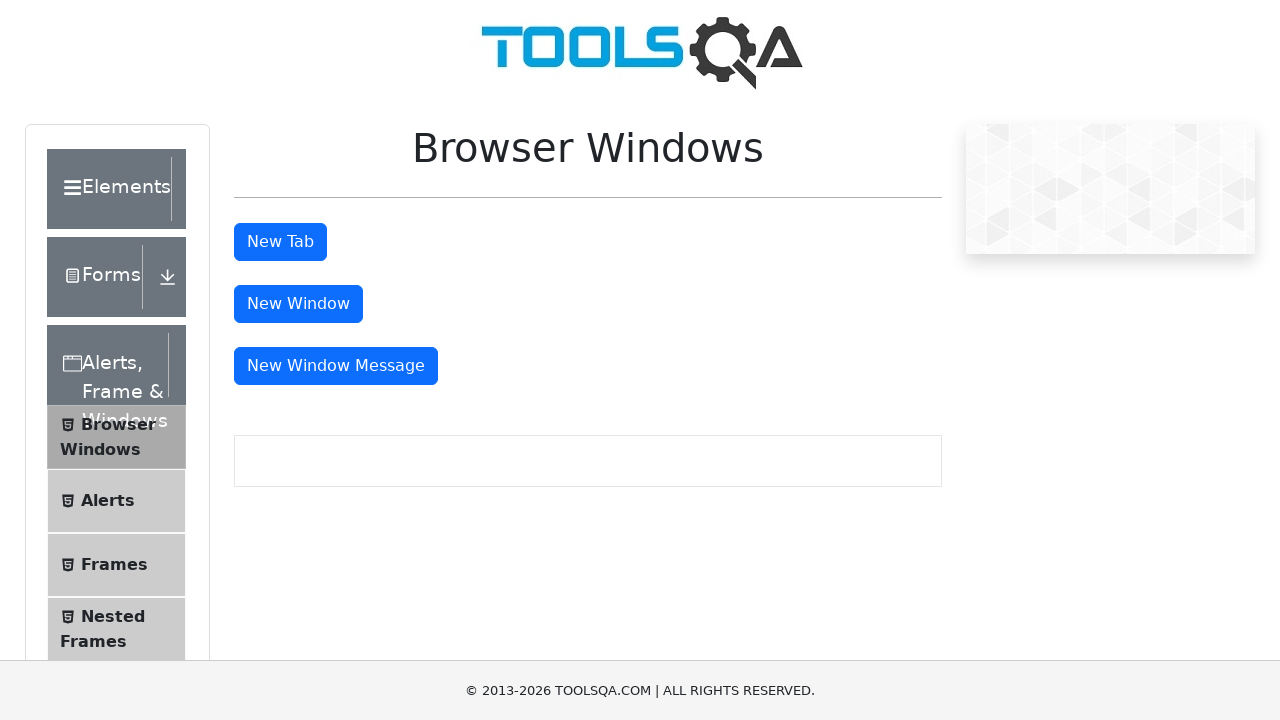

Clicked 'New Tab' button and new tab opened at (280, 242) on #tabButton
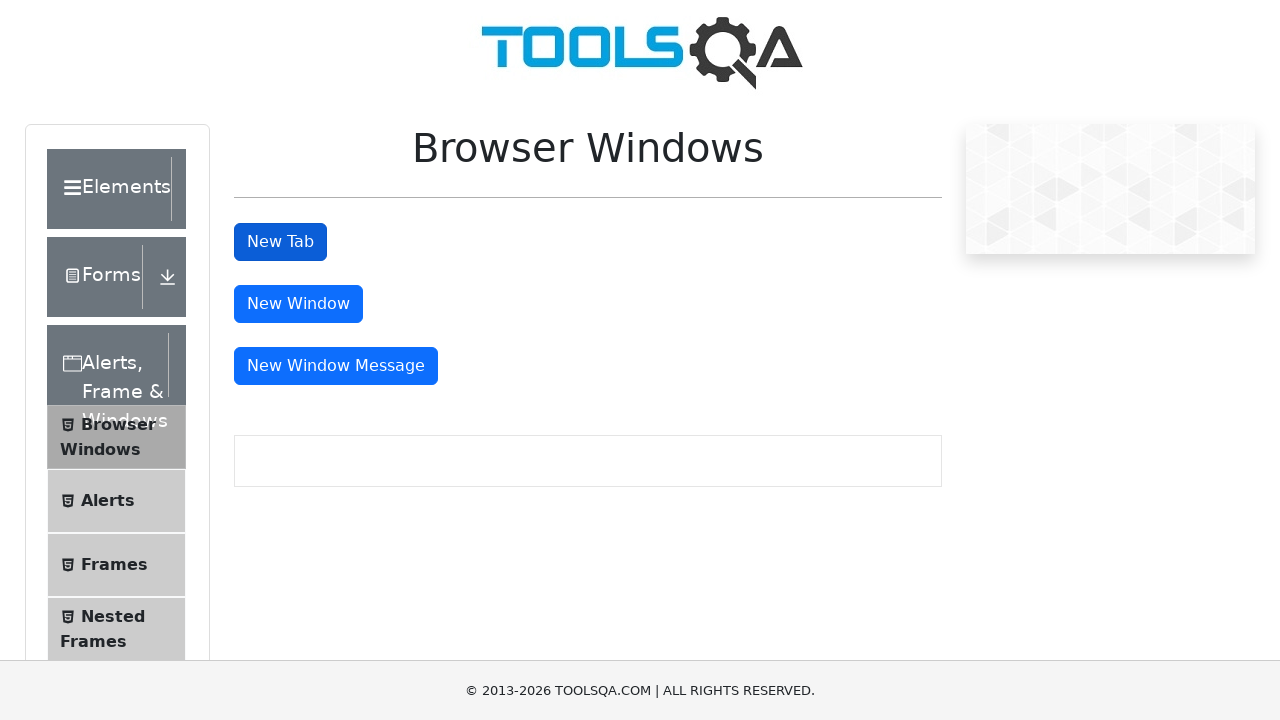

New tab loaded completely
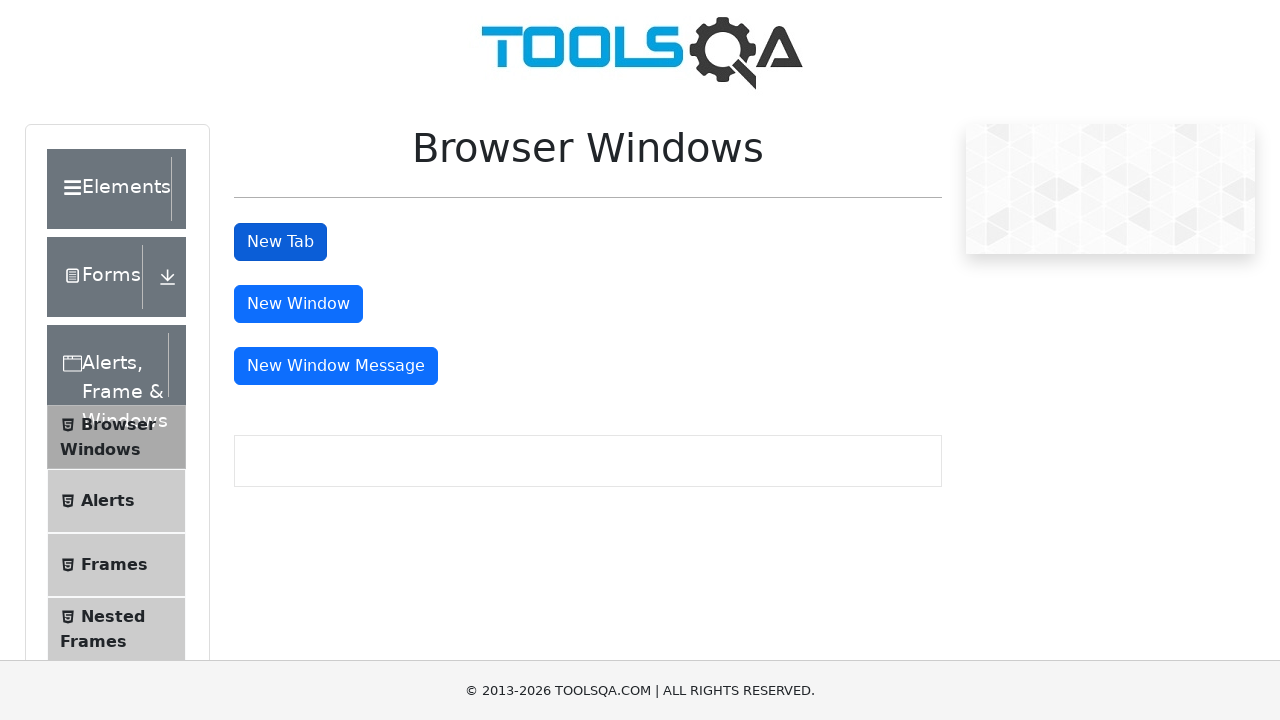

Closed the new tab and returned to original window
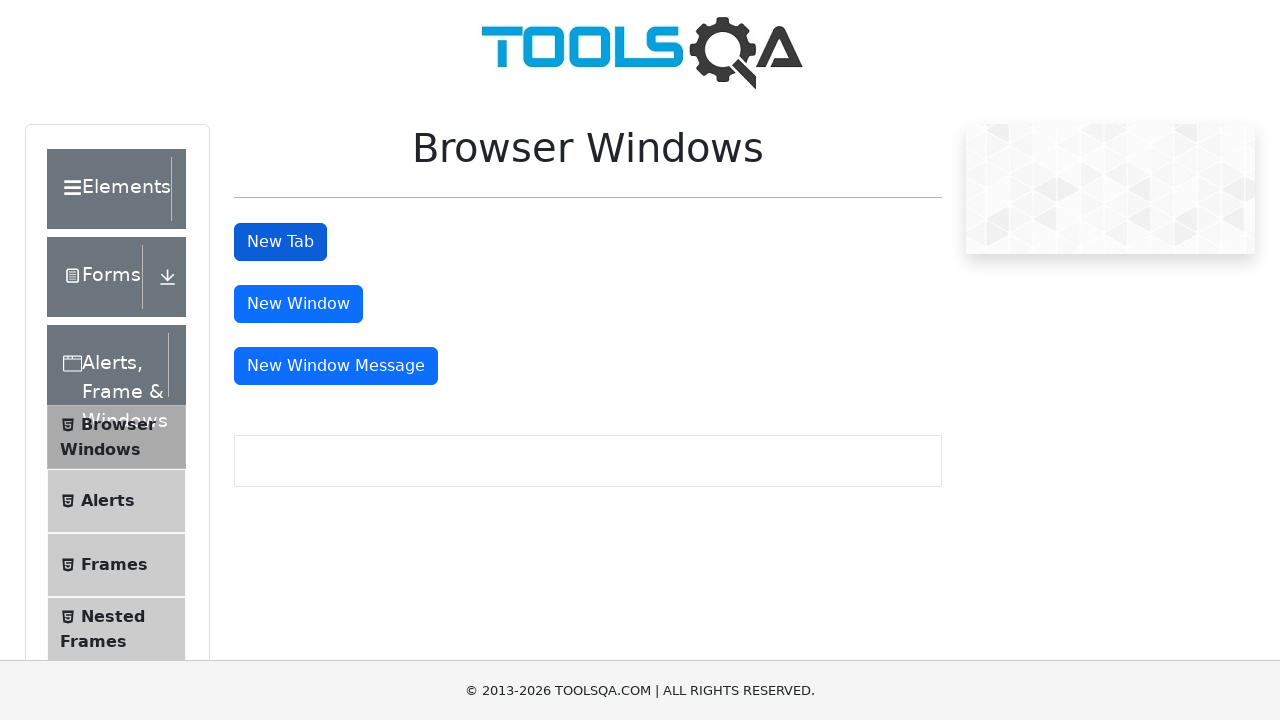

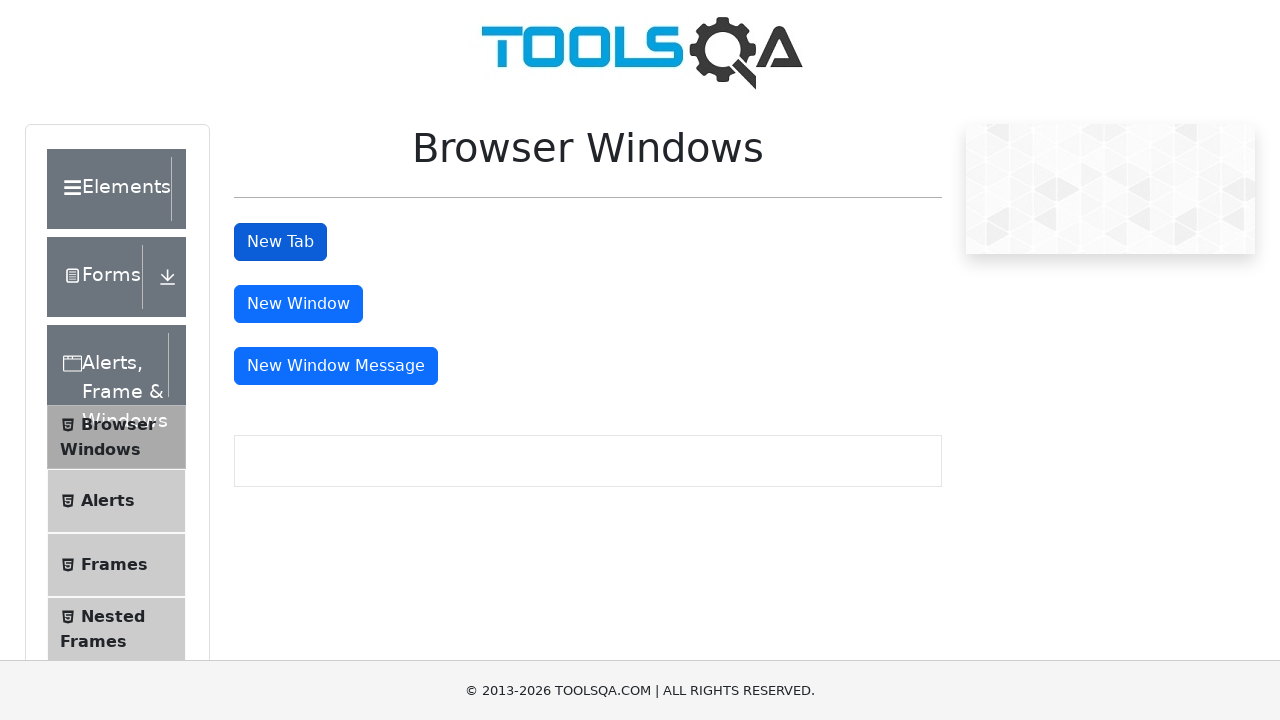